Tests the text box form on DemoQA by navigating to the Elements section, filling out user information fields, and verifying the output displays correctly.

Starting URL: https://demoqa.com

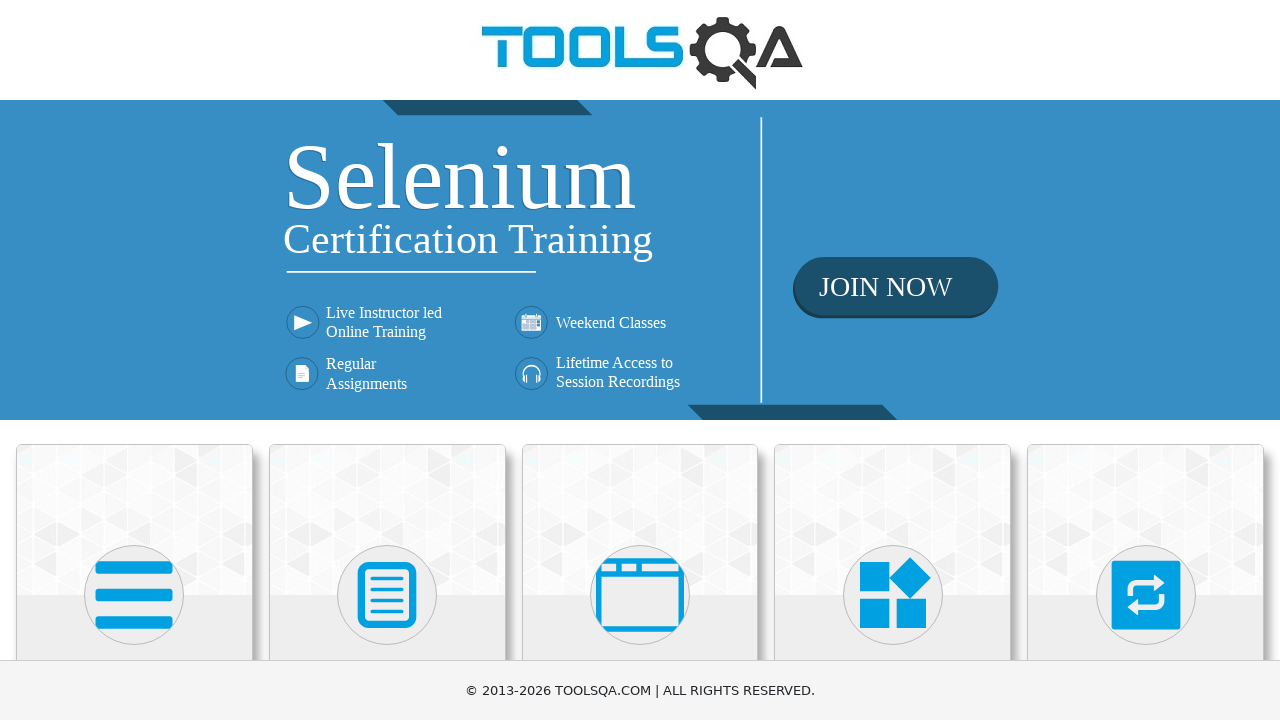

Clicked on Elements section at (134, 360) on xpath=//h5[text()='Elements']
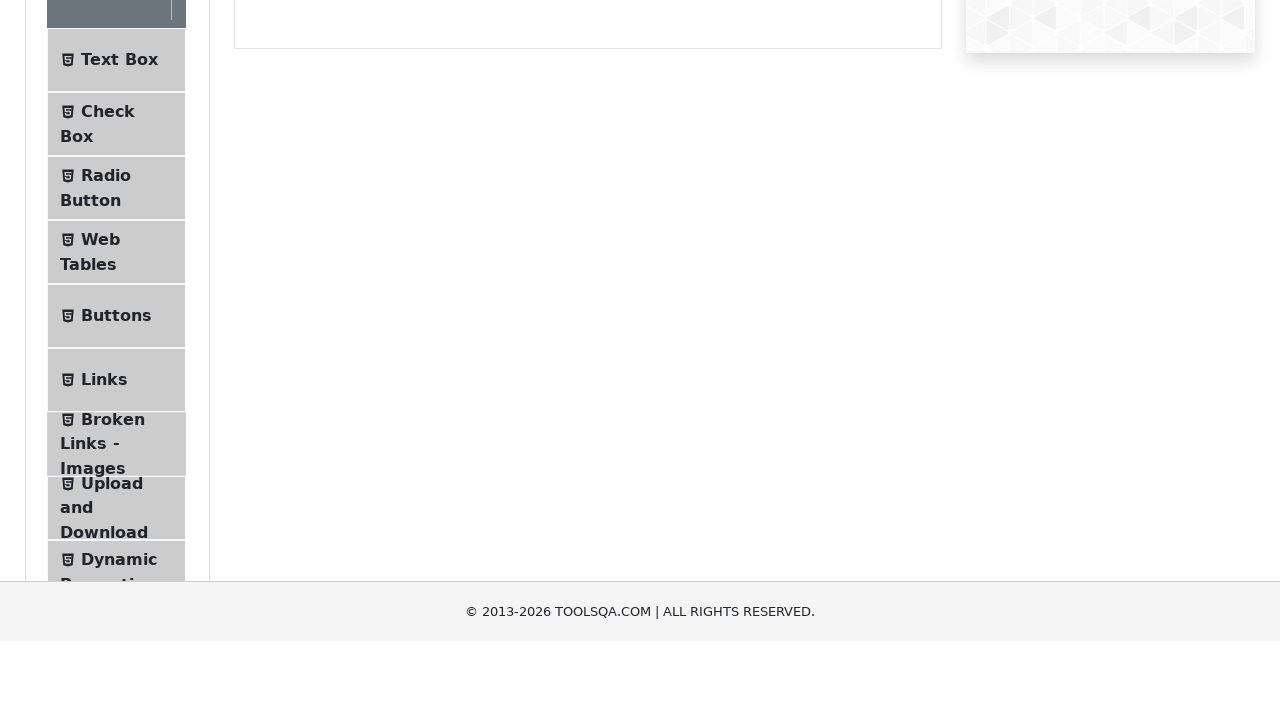

Clicked on Text Box section at (119, 261) on xpath=//span[text()='Text Box']
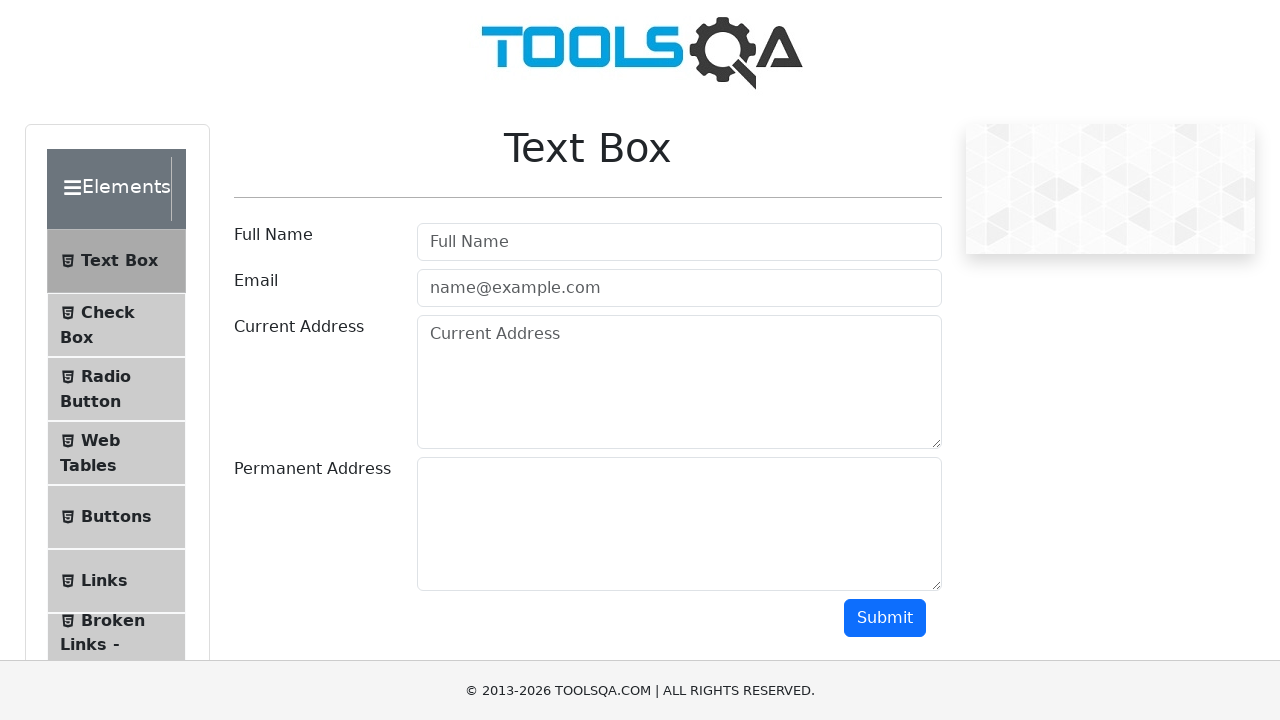

Filled in username field with 'Nick' on #userName
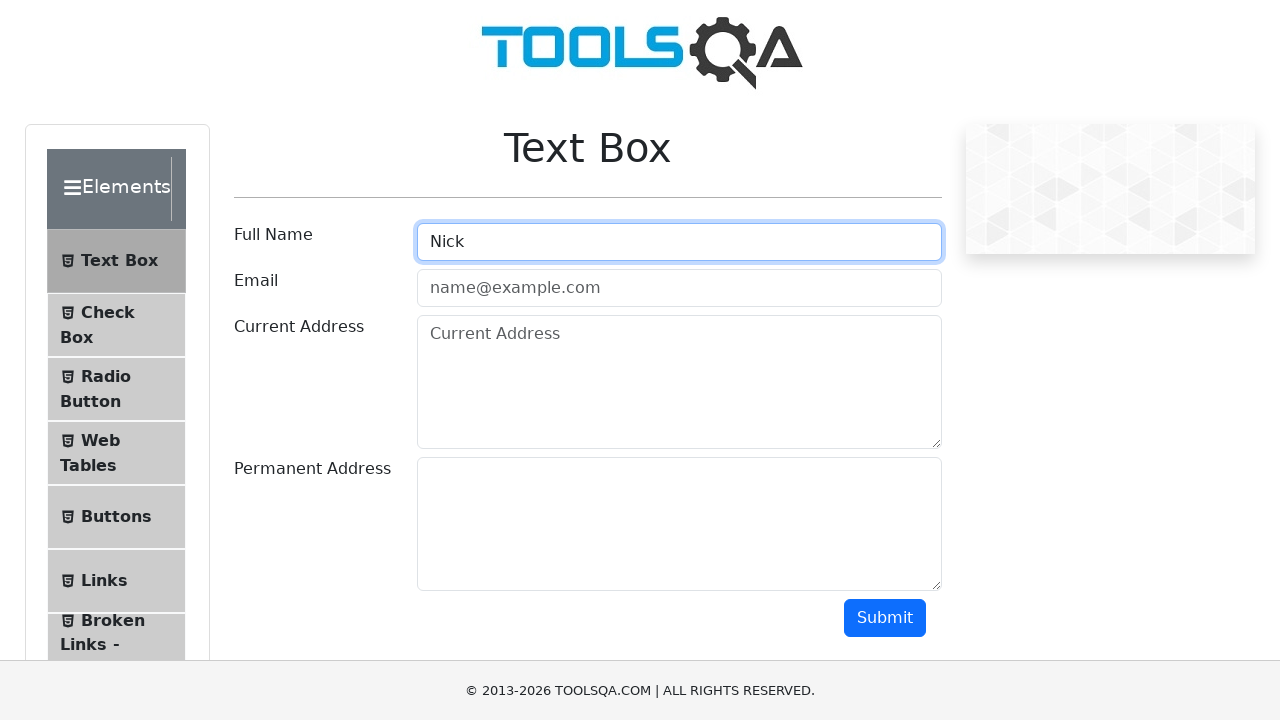

Filled in email field with 'nick@gmail.com' on #userEmail
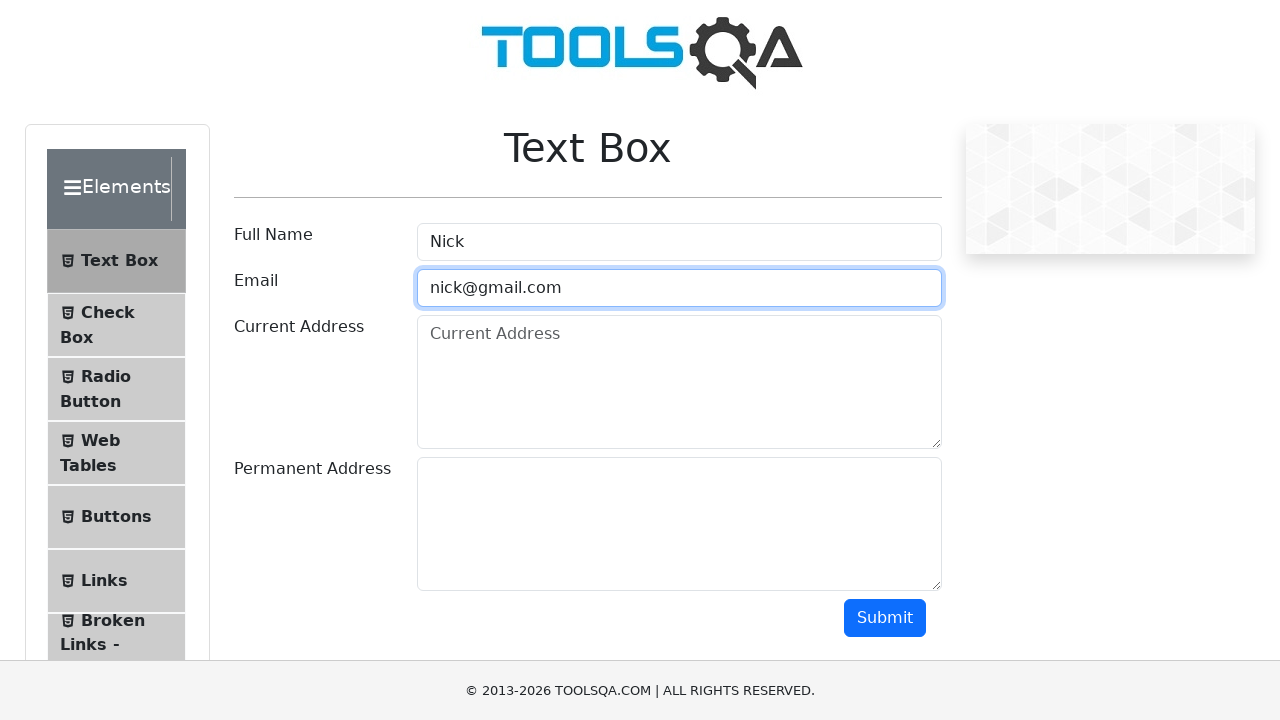

Filled in current address field with '325 Main St' on #currentAddress
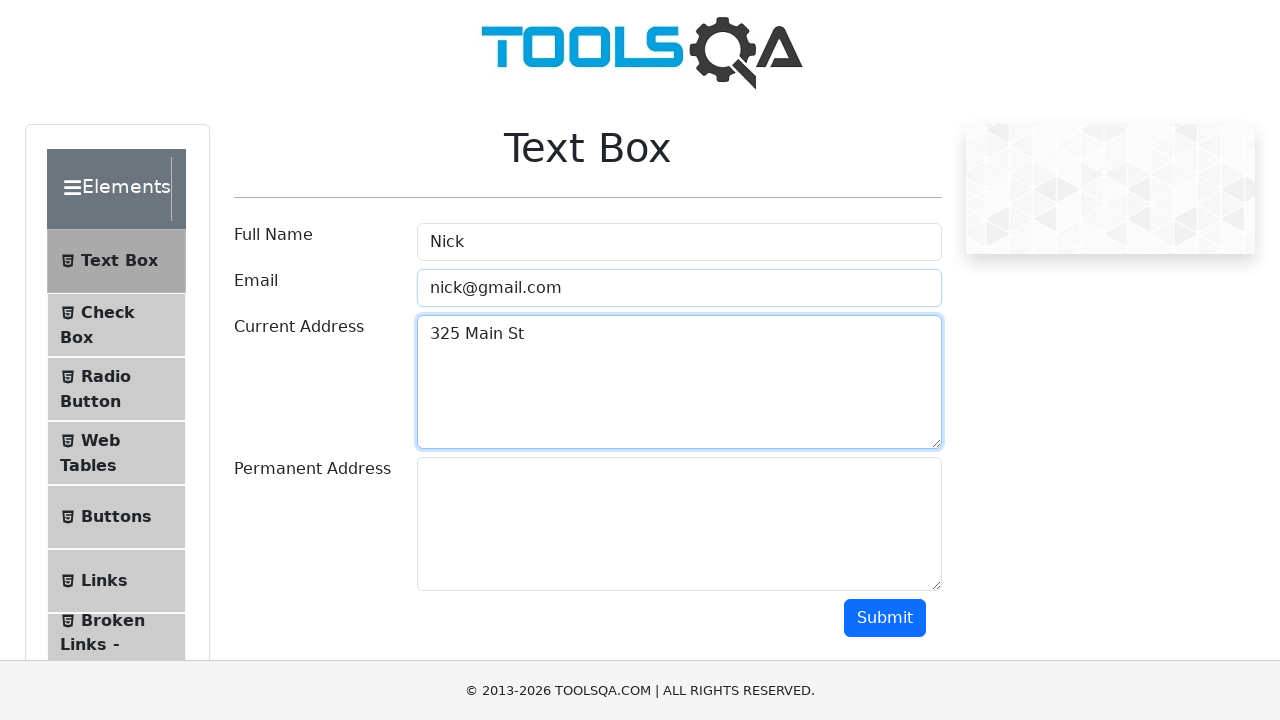

Filled in permanent address field with '576 Main St' on #permanentAddress
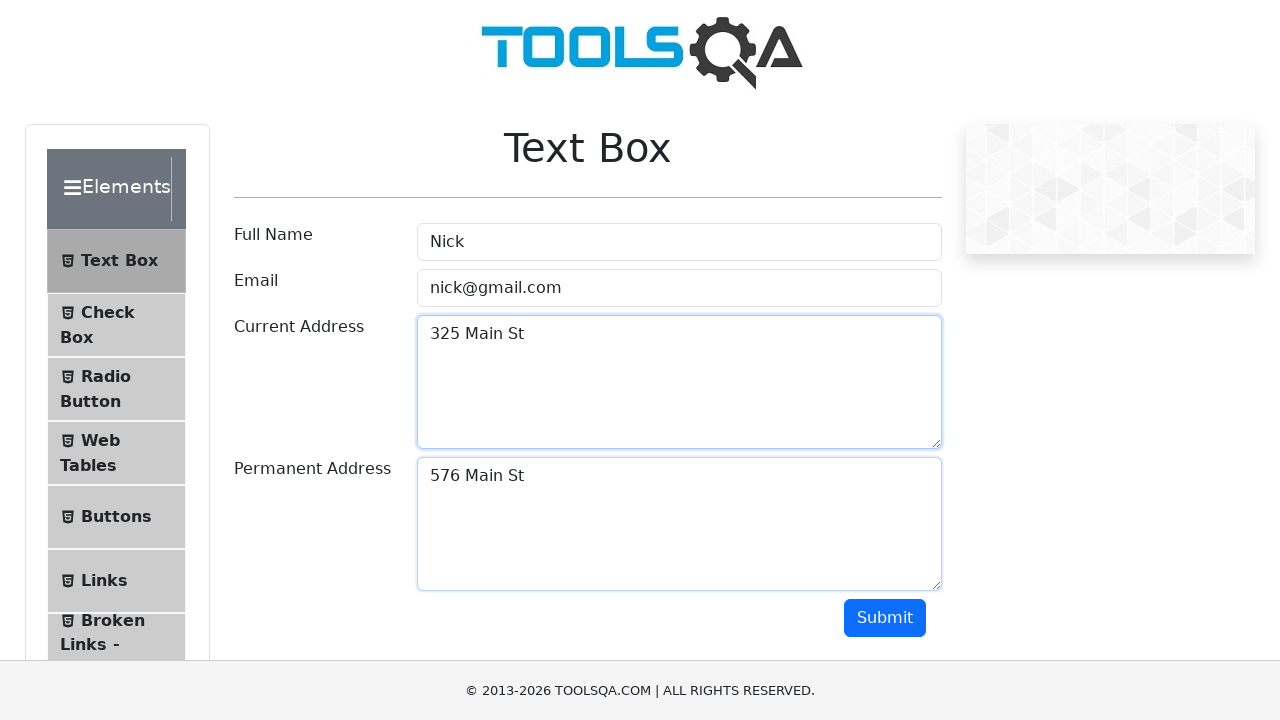

Clicked submit button to submit form at (885, 618) on #submit
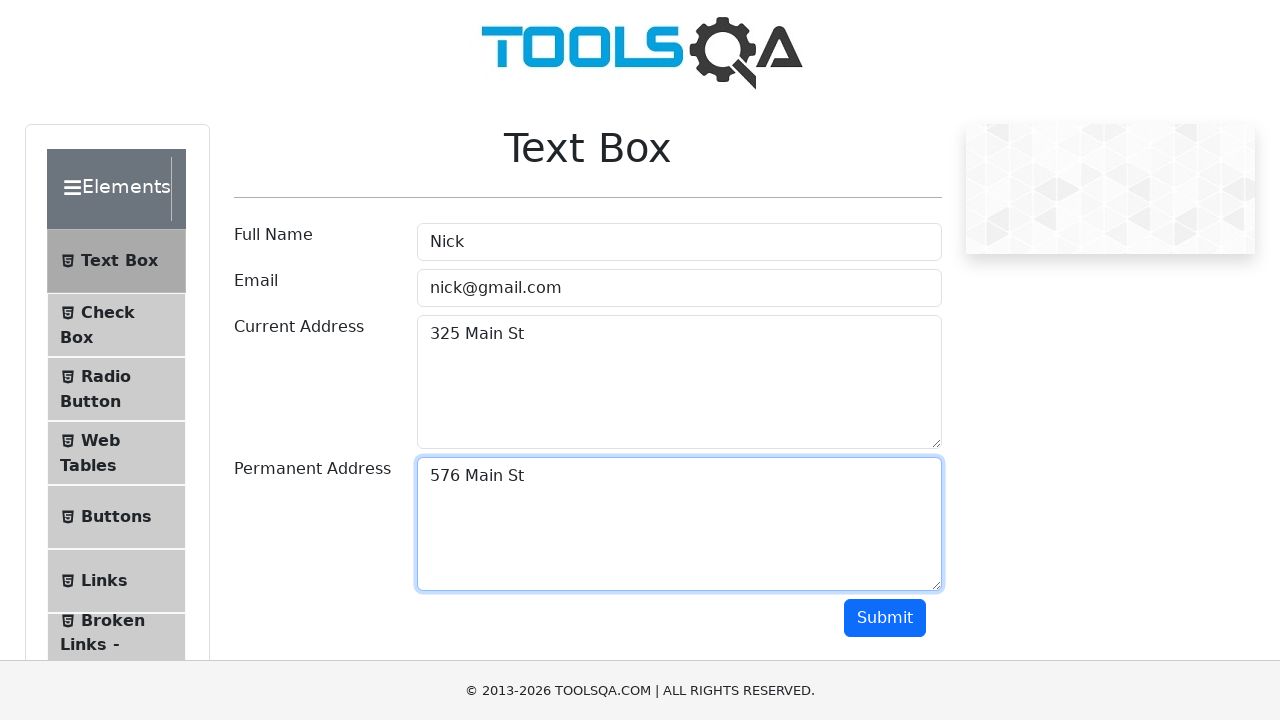

Form output loaded and name field is visible
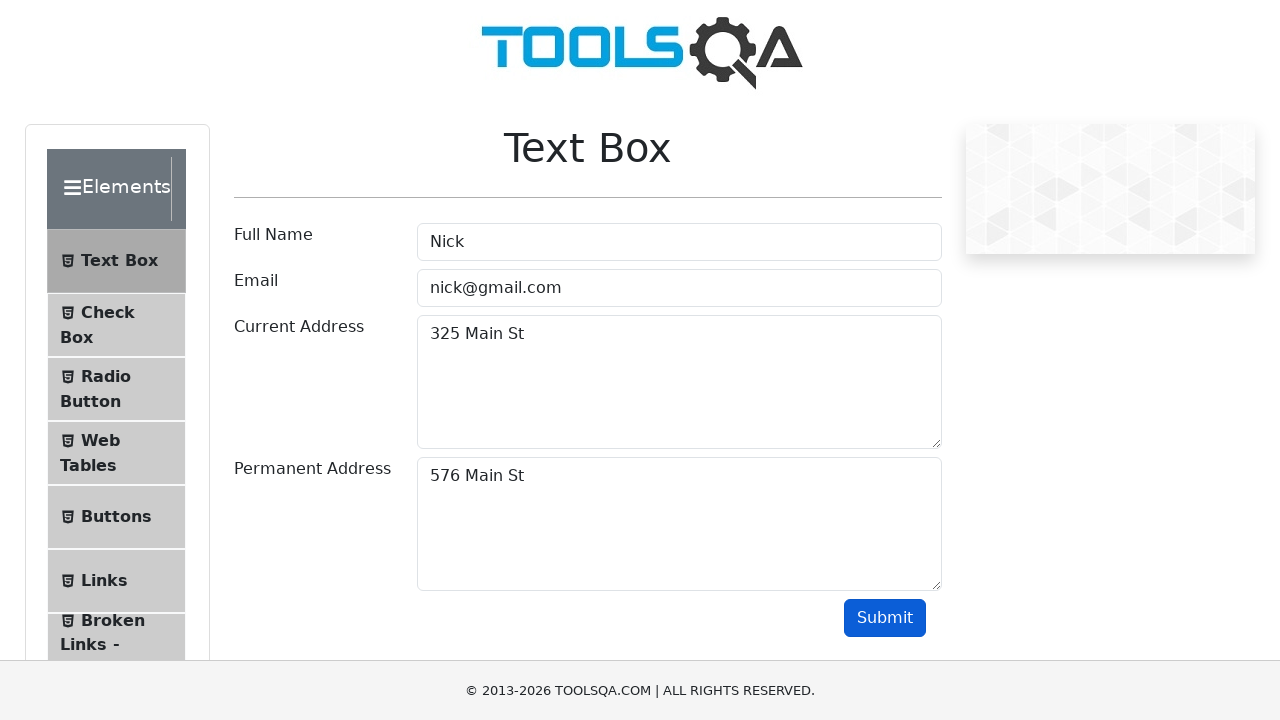

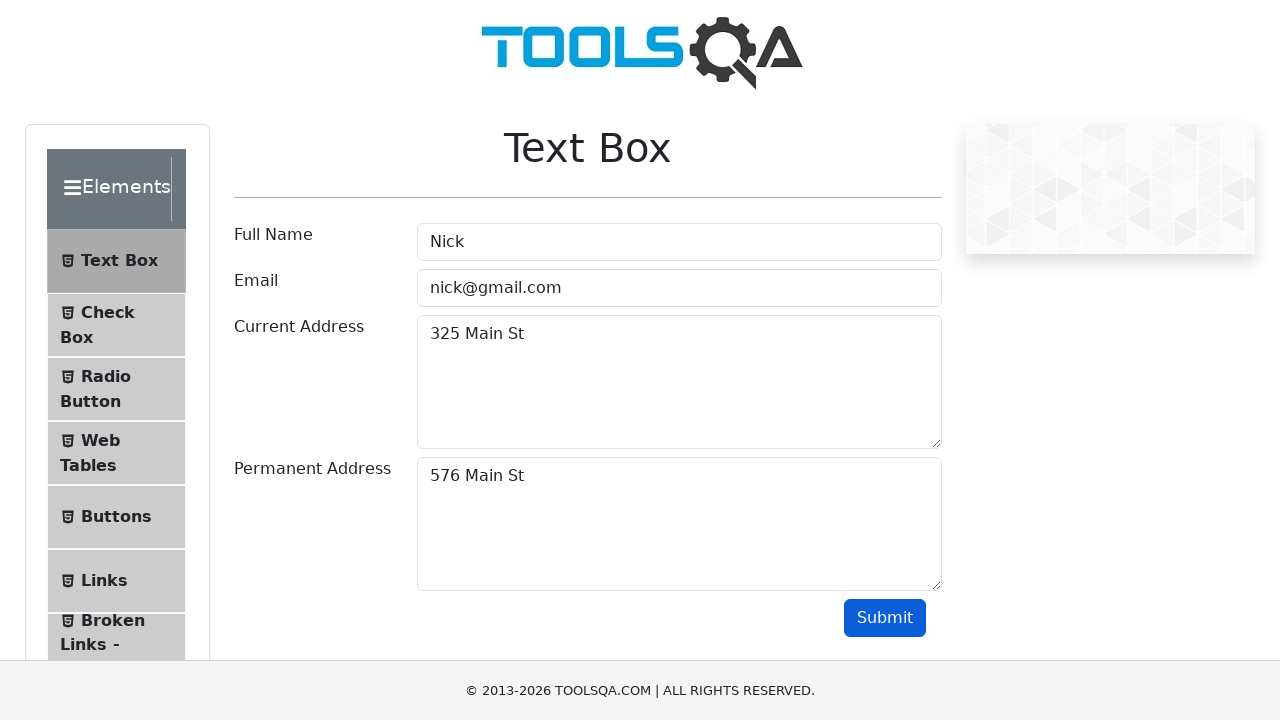